Tests double-click functionality on a button and verifies the resulting text change

Starting URL: https://automationfc.github.io/basic-form/index.html

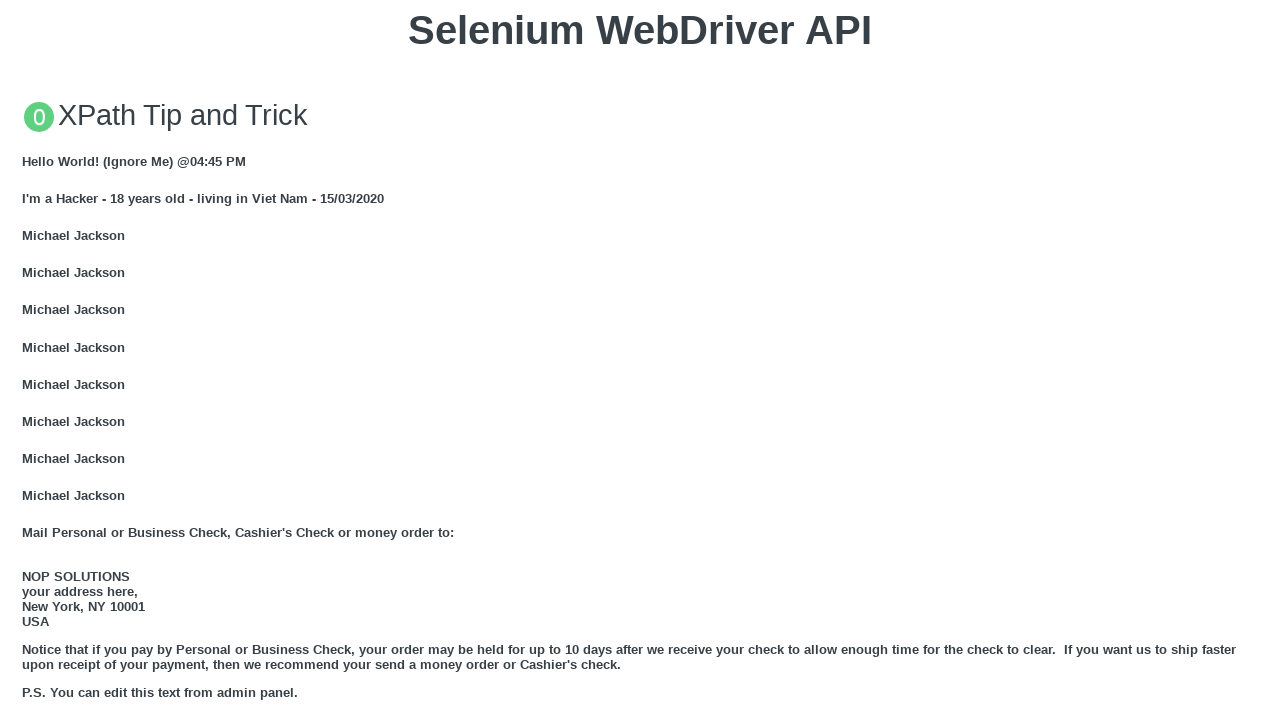

Navigated to basic form test page
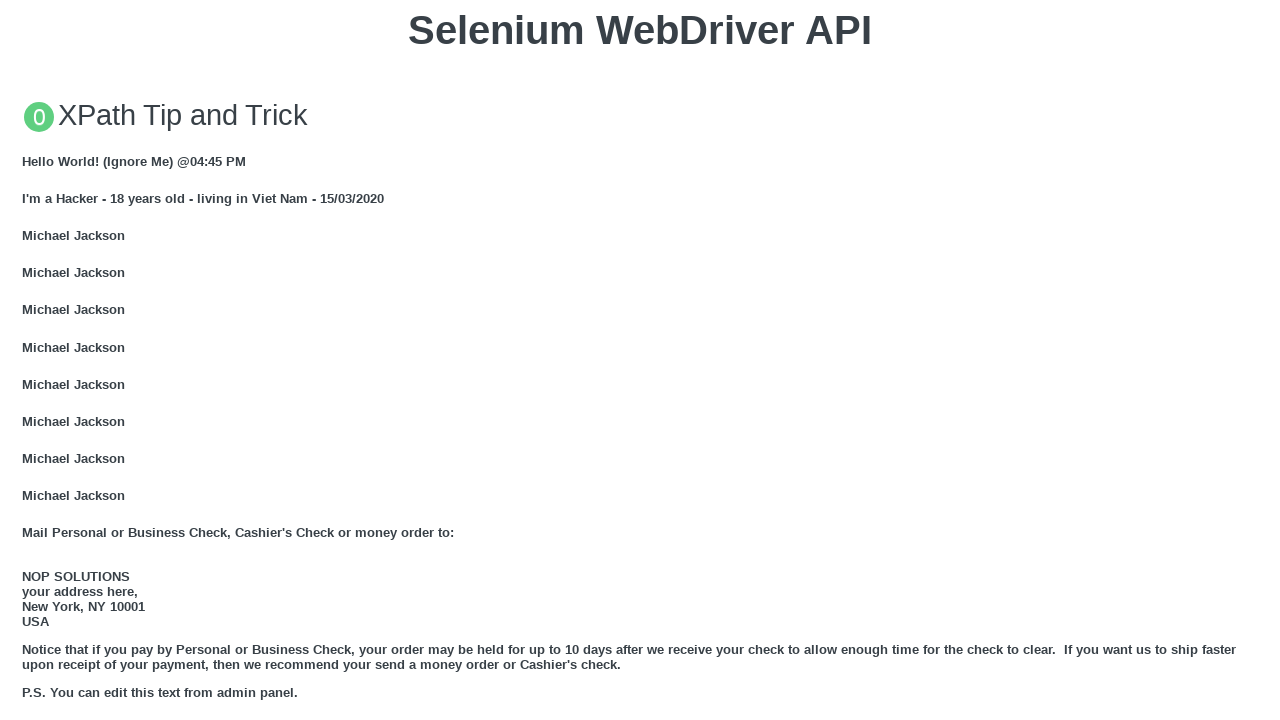

Located the double-click button
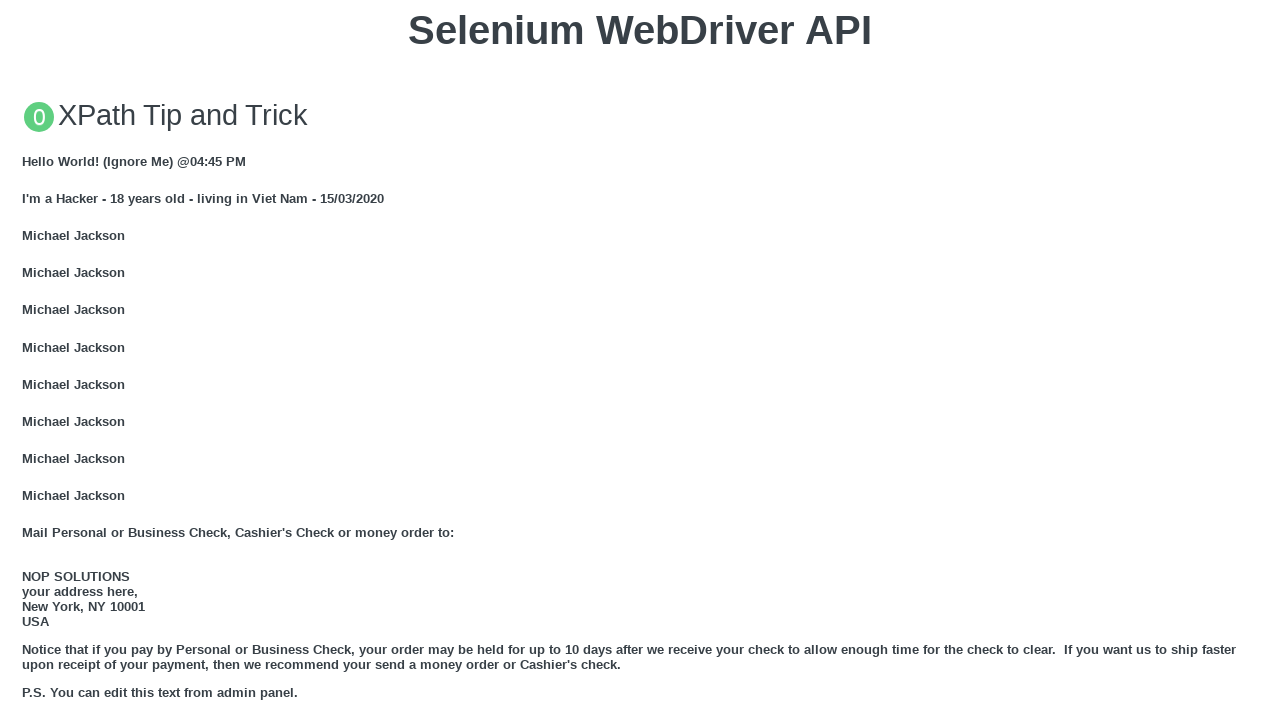

Scrolled double-click button into view if needed
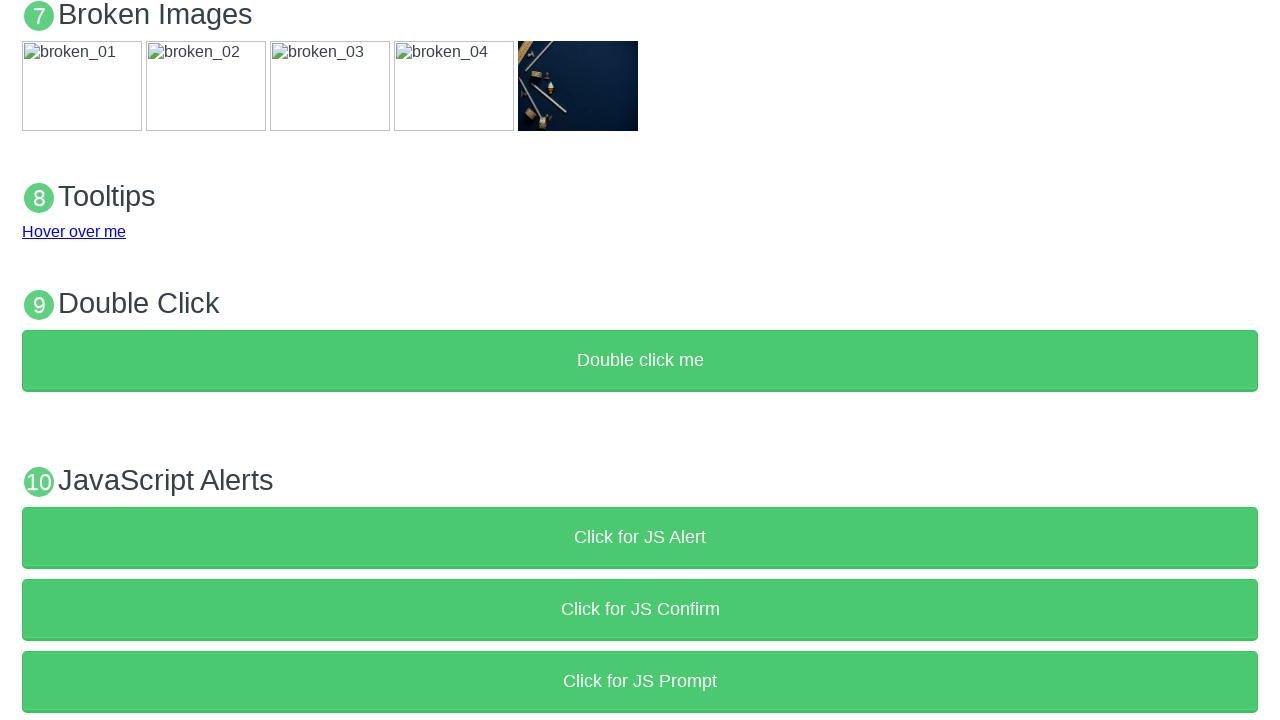

Performed double-click action on the button at (640, 361) on xpath=//button[text()='Double click me']
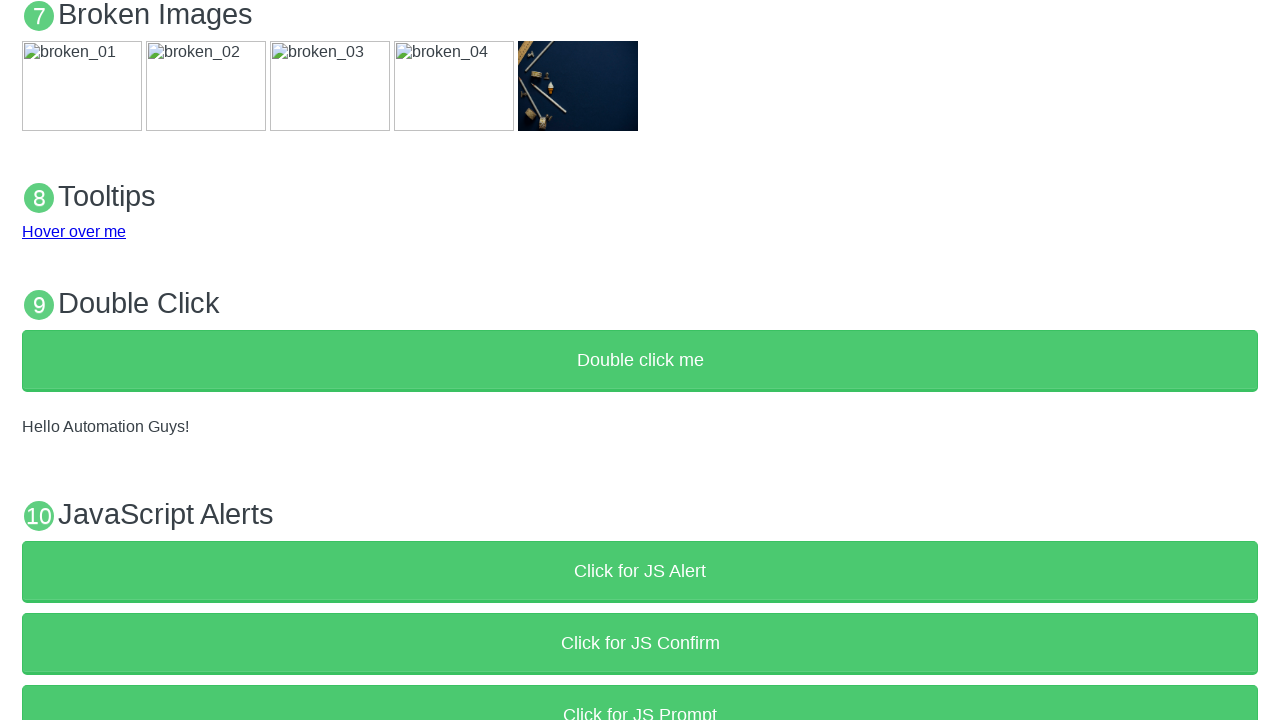

Retrieved result text from demo element
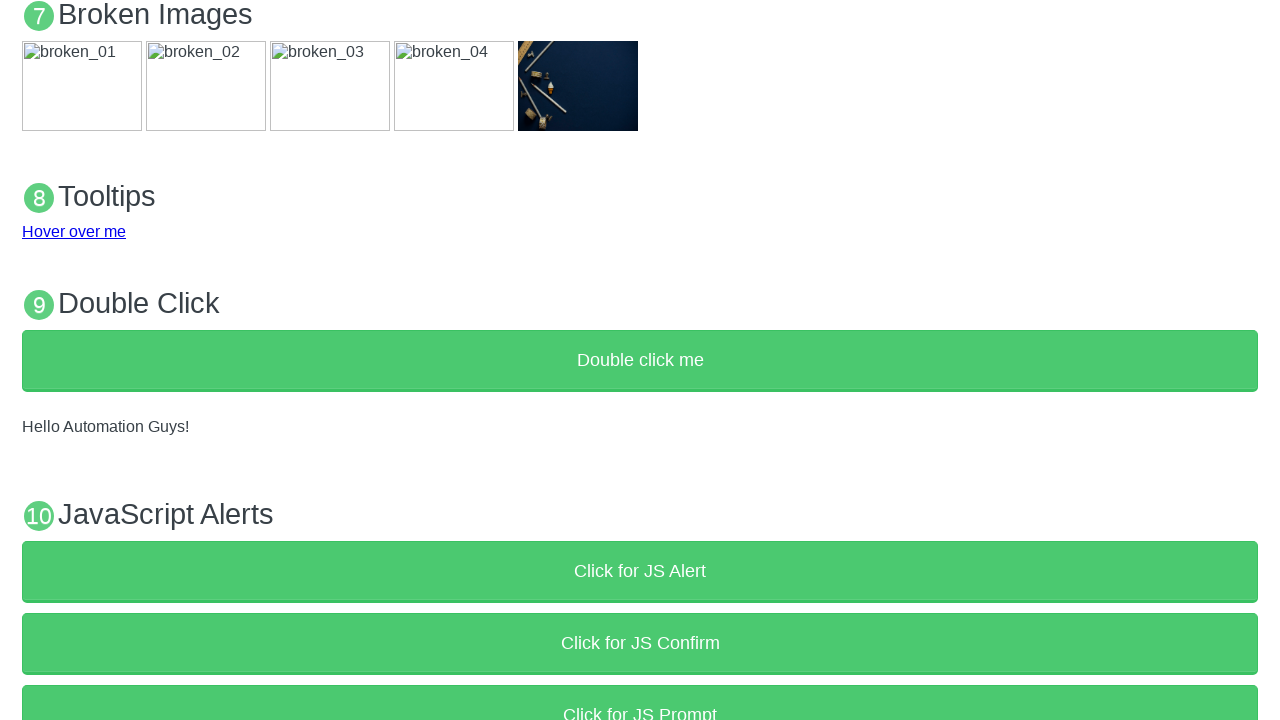

Verified result text matches expected 'Hello Automation Guys!'
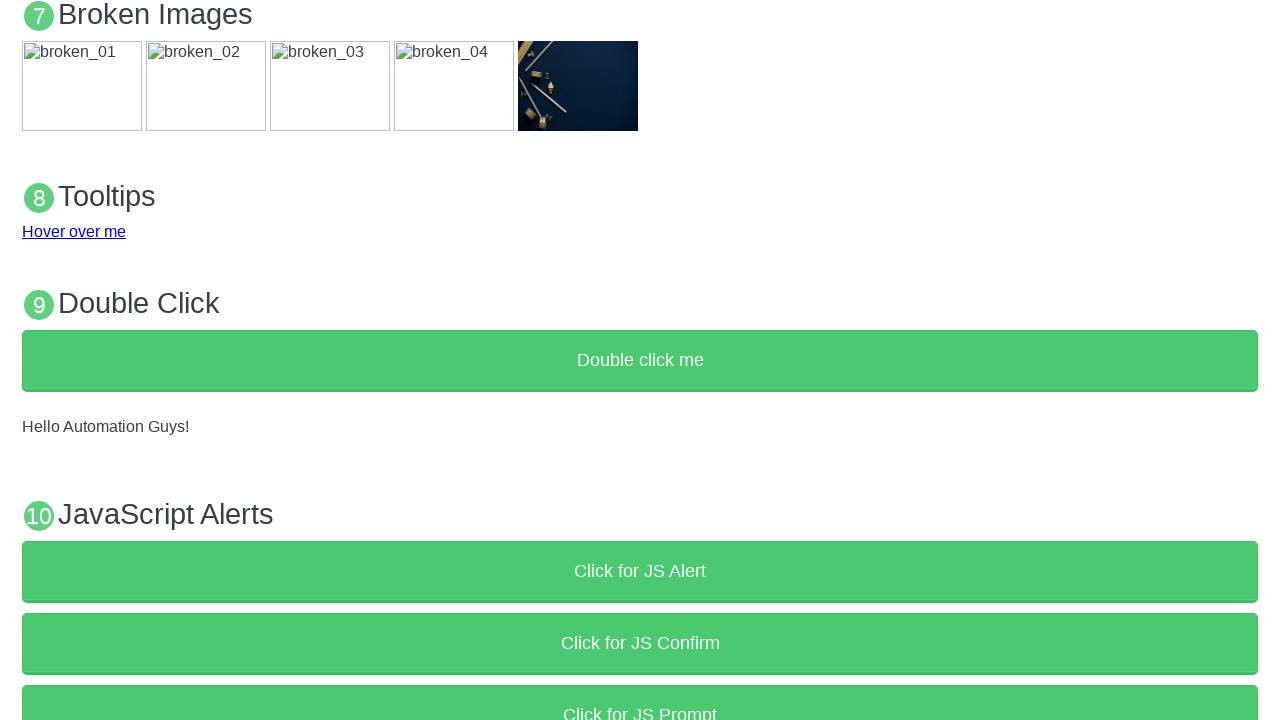

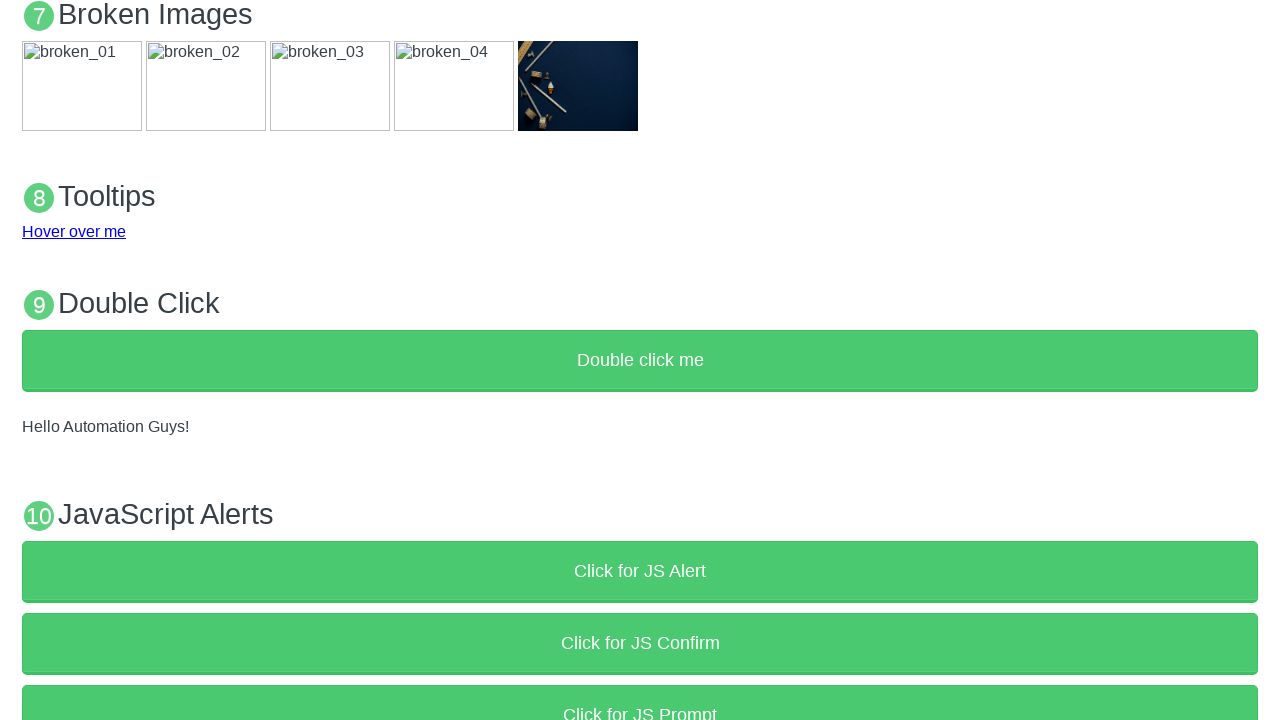